Tests radio button functionality by verifying default states of blue and red radio buttons, clicking blue to select it, then clicking red to verify mutual exclusivity behavior.

Starting URL: http://samples.gwtproject.org/samples/Showcase/Showcase.html#!CwRadioButton

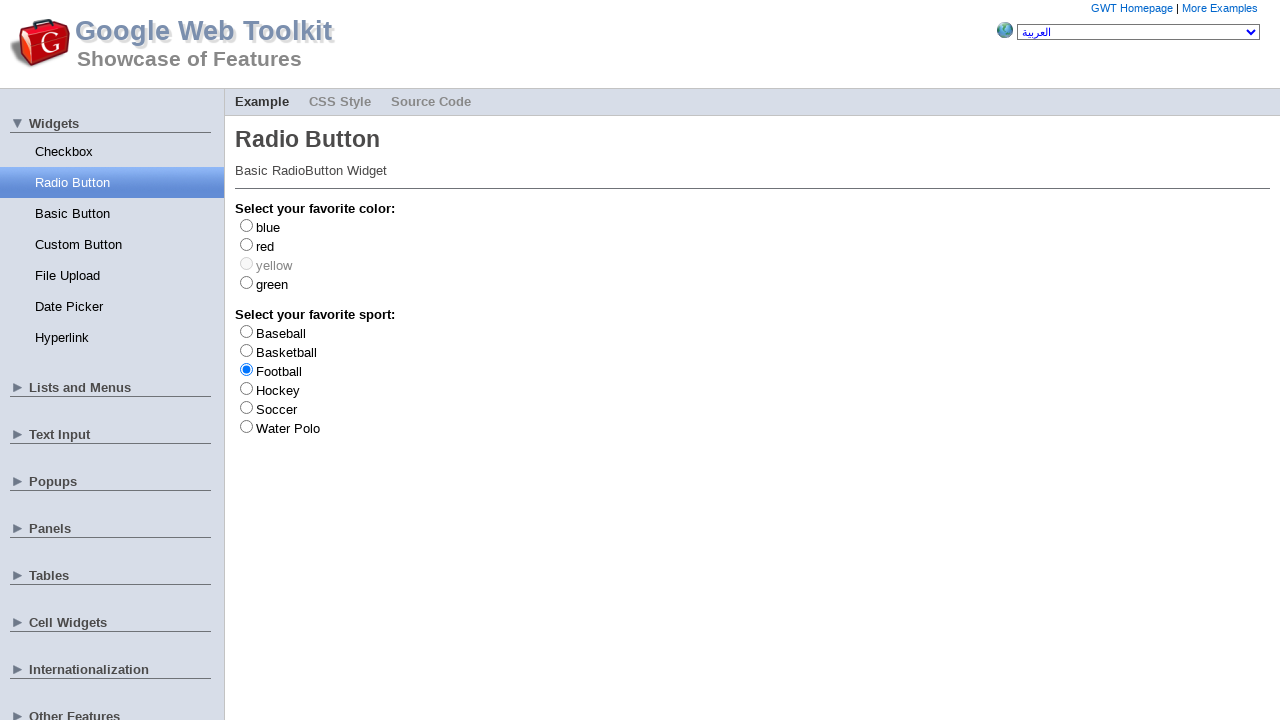

Waited for blue radio button to be available
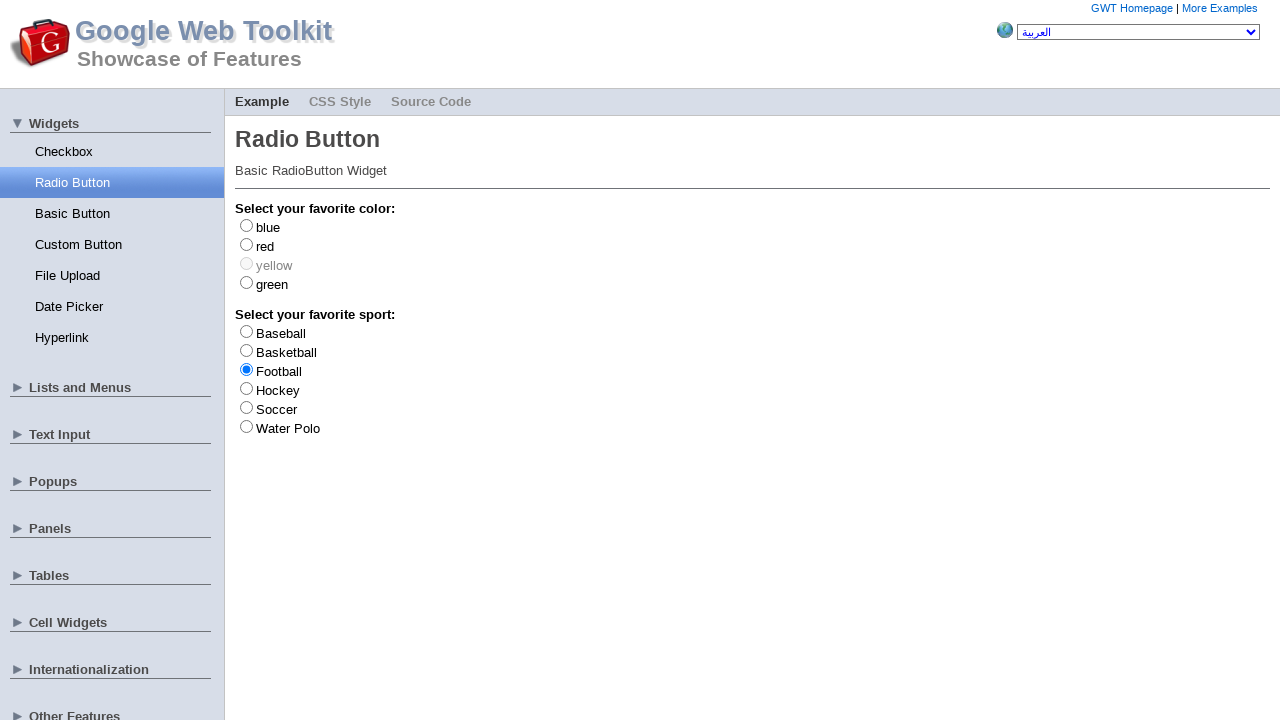

Located blue radio button element
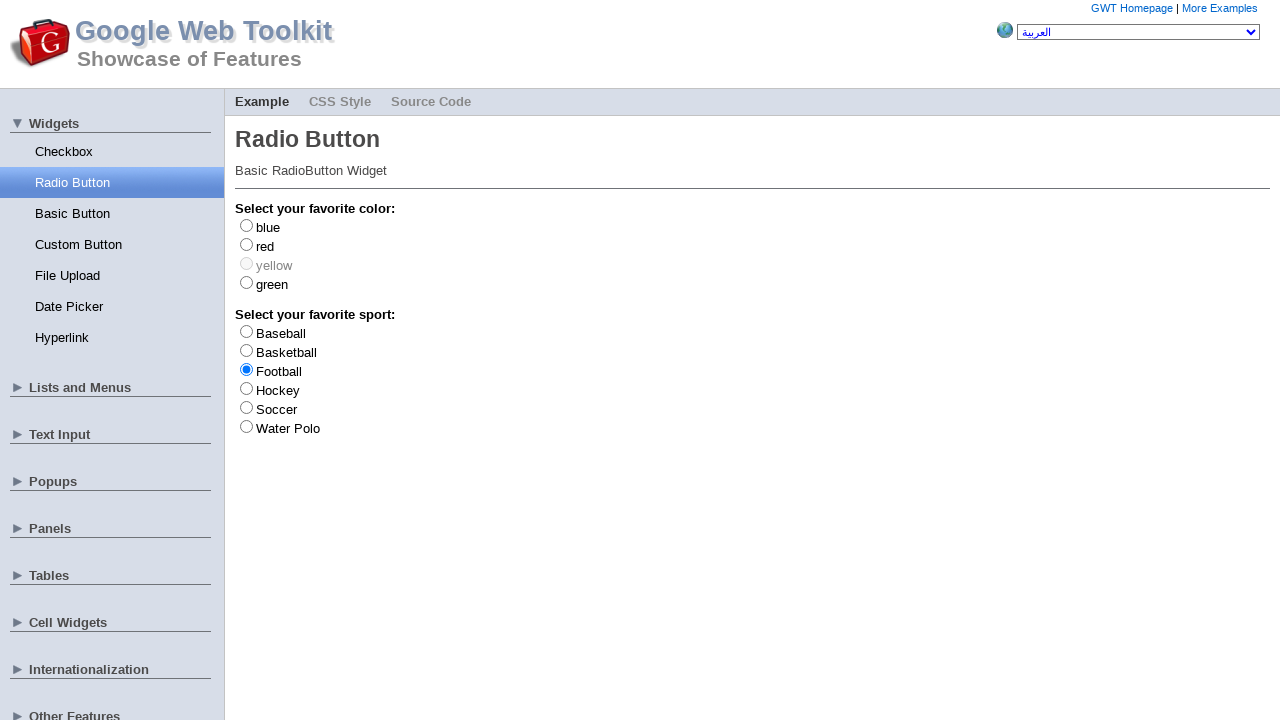

Located red radio button element
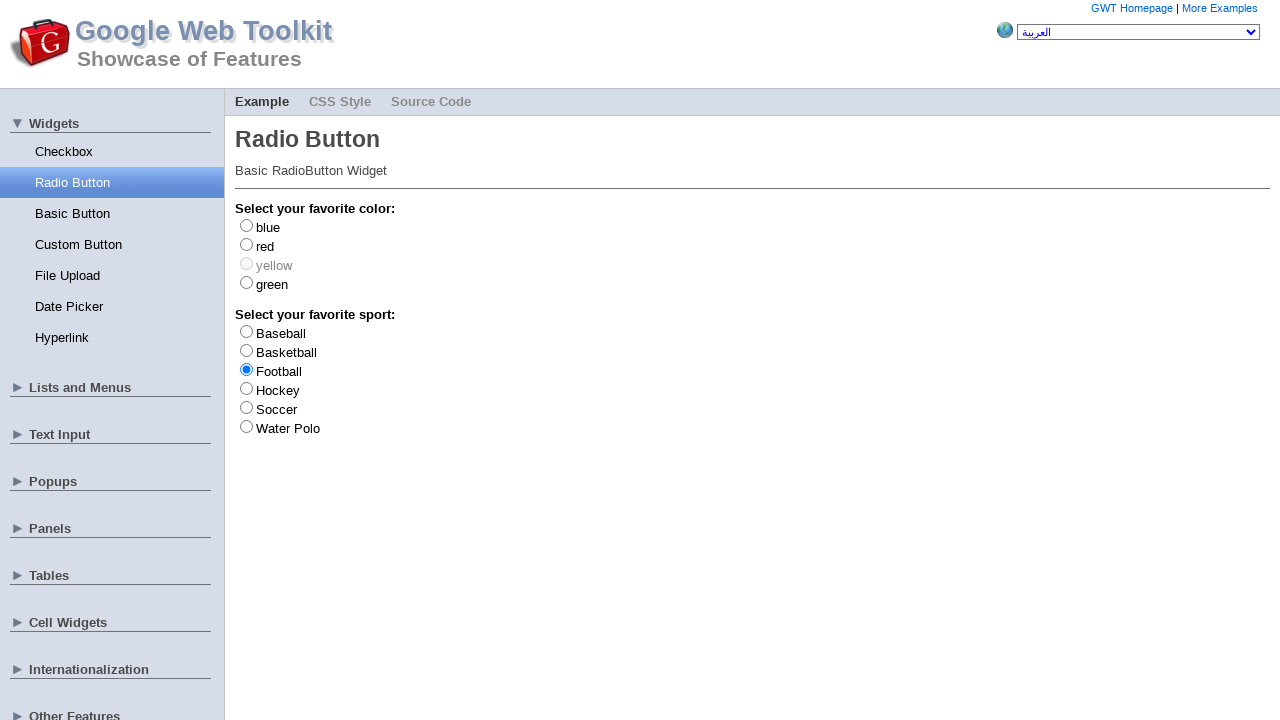

Clicked blue radio button to select it at (246, 225) on #gwt-debug-cwRadioButton-color-blue-input
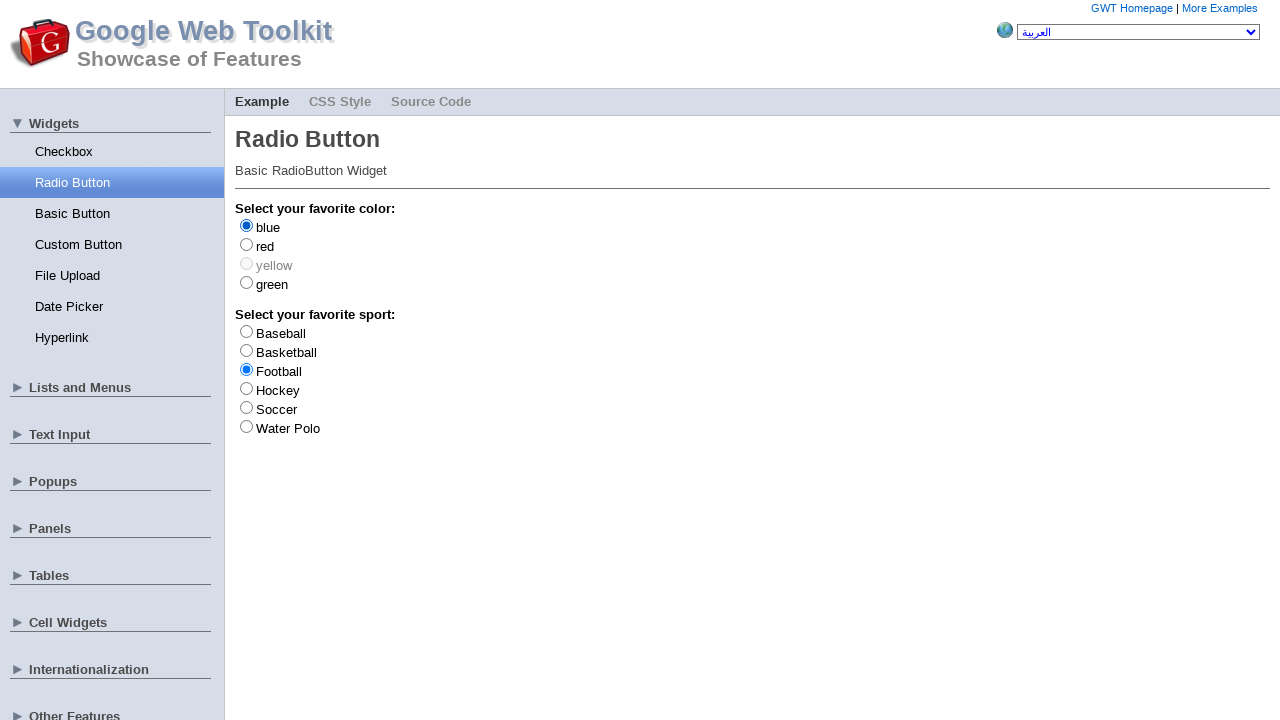

Verified blue radio button is selected
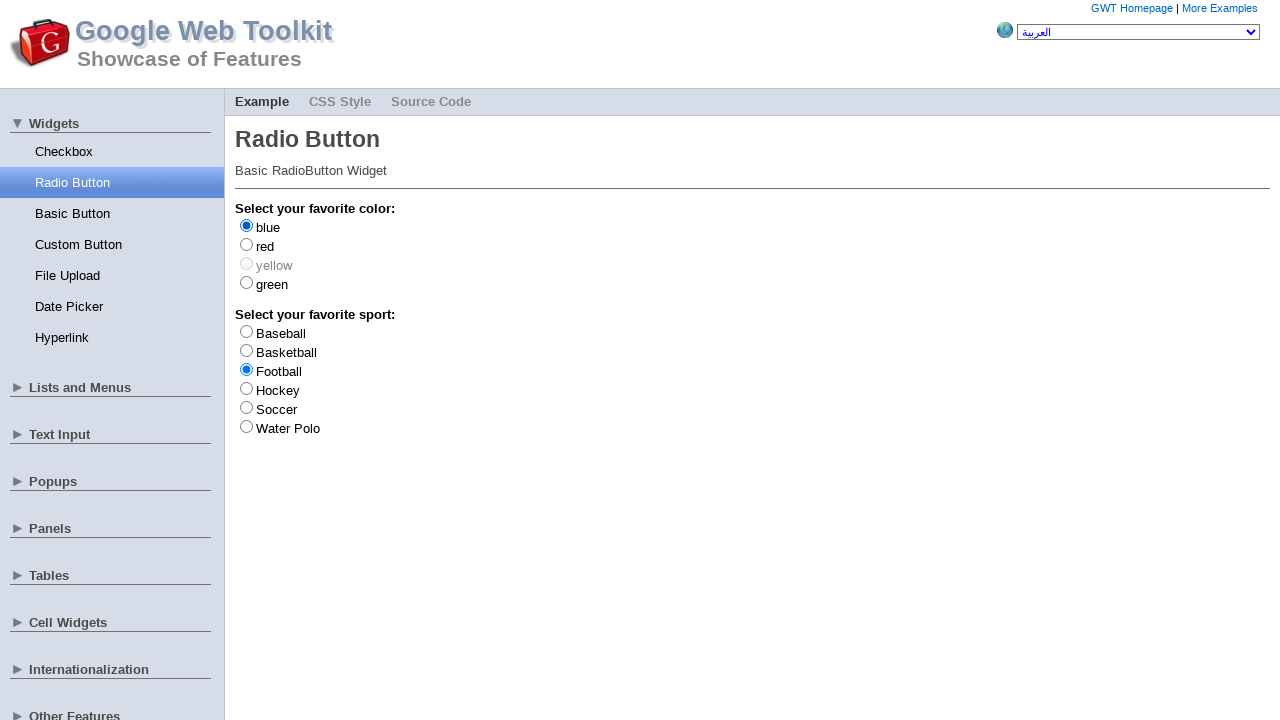

Clicked red radio button to select it at (246, 244) on #gwt-debug-cwRadioButton-color-red-input
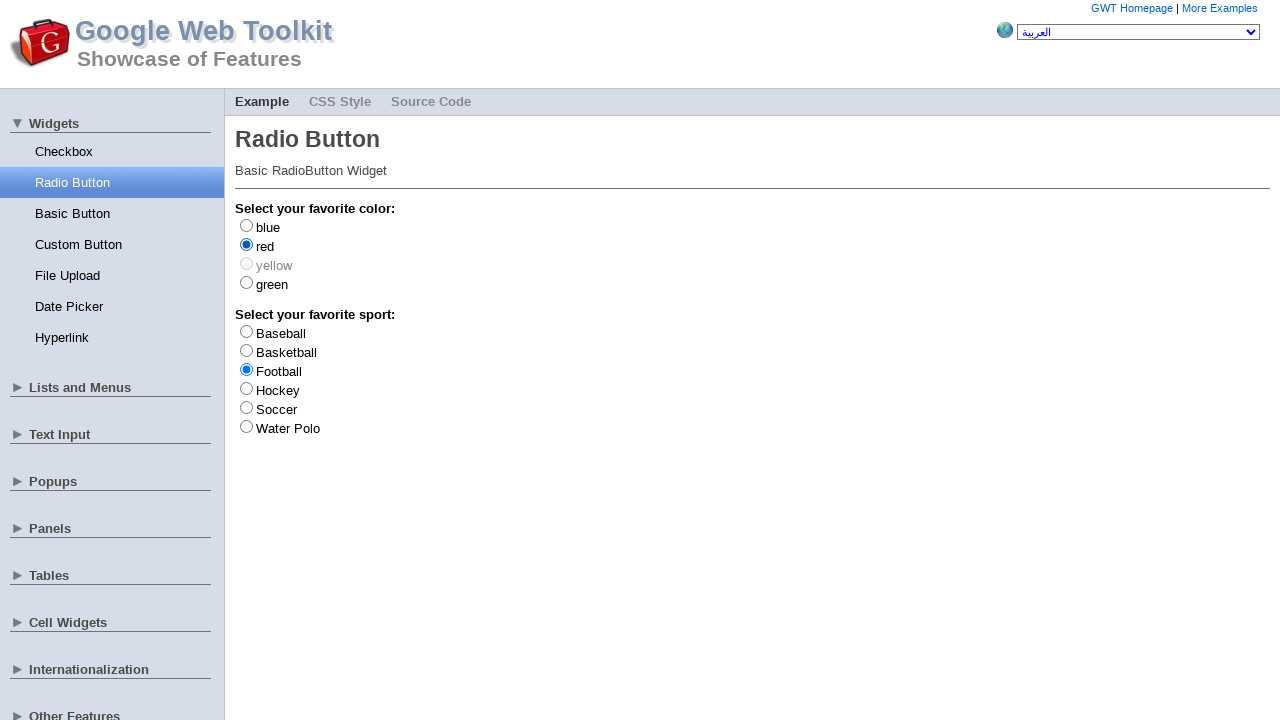

Verified red radio button is selected and blue is deselected (mutual exclusivity confirmed)
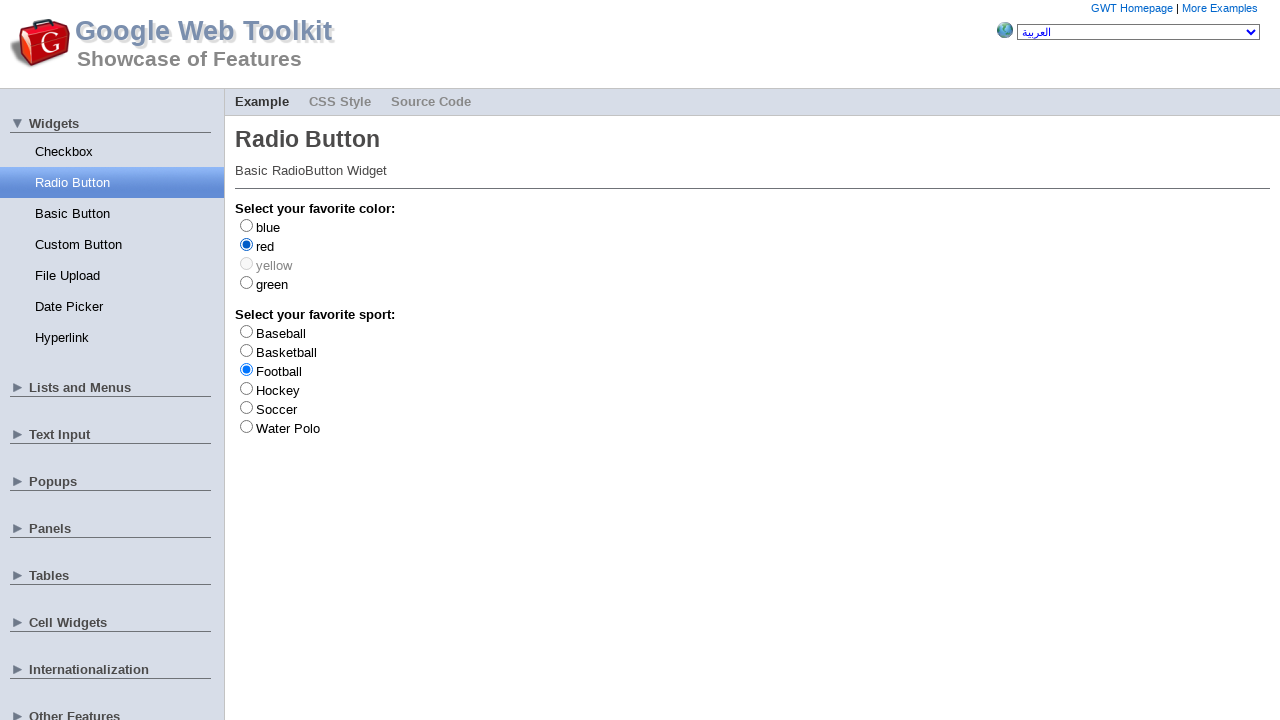

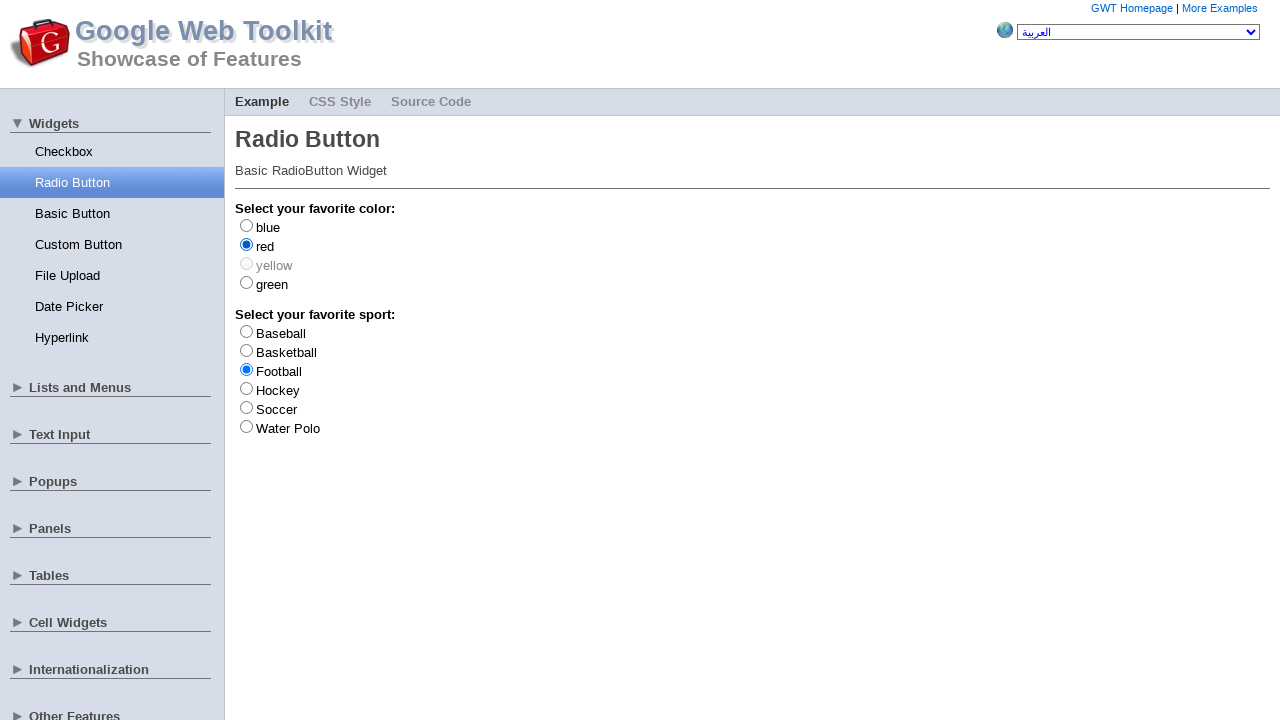